Tests tab handling by clicking links in the footer section to open them in new tabs using Ctrl+Enter, then iterates through all opened tabs to verify they loaded correctly.

Starting URL: http://qaclickacademy.com/practice.php

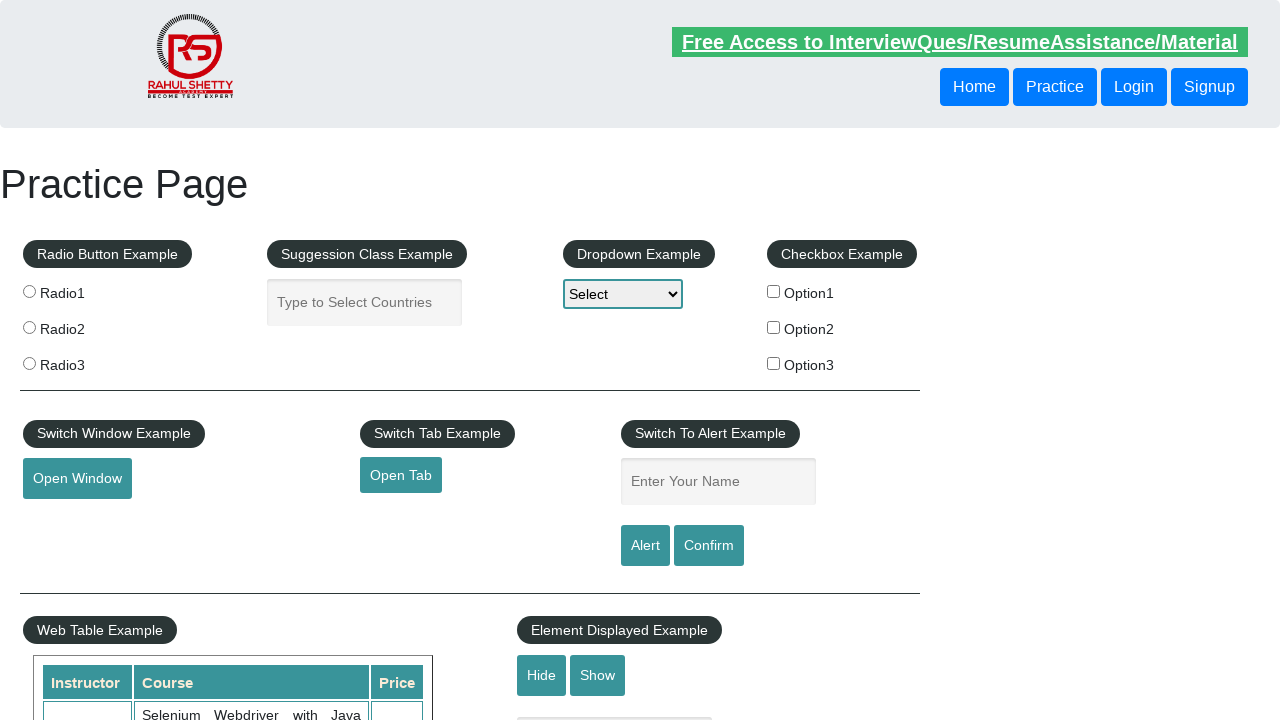

Footer section #gf-BIG loaded
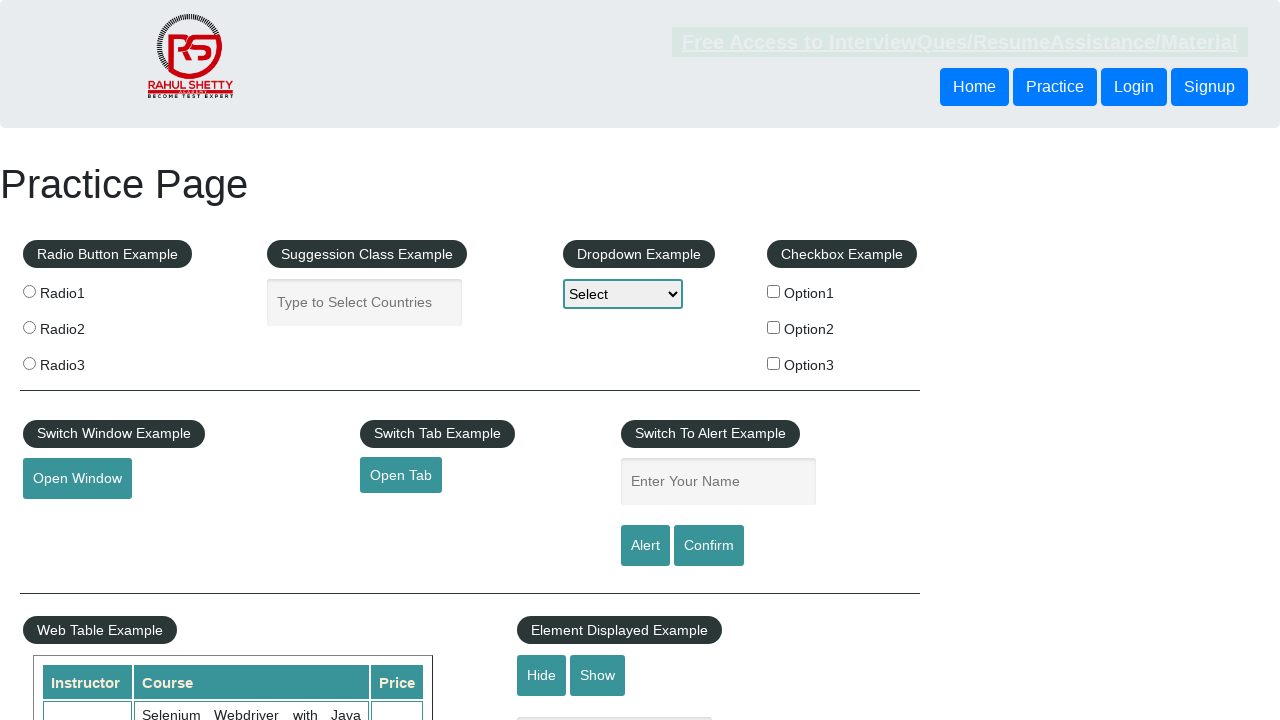

Located footer column 1 links
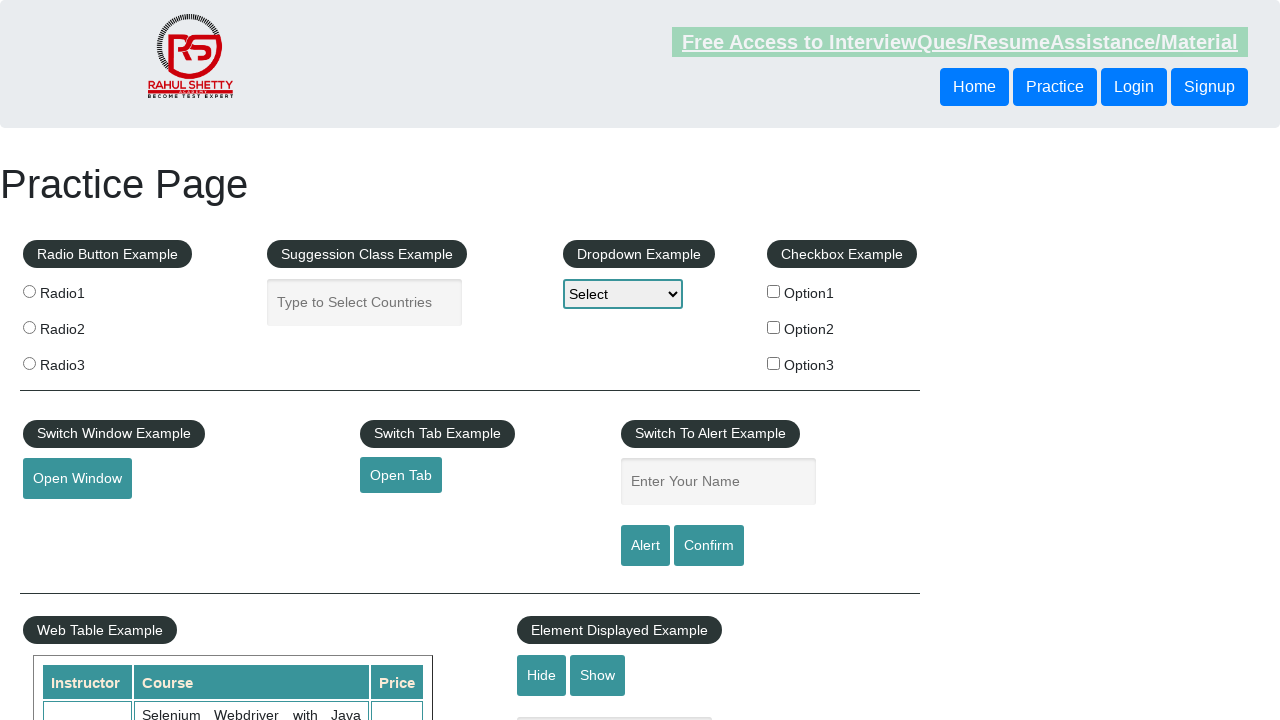

Found 5 links in footer column 1
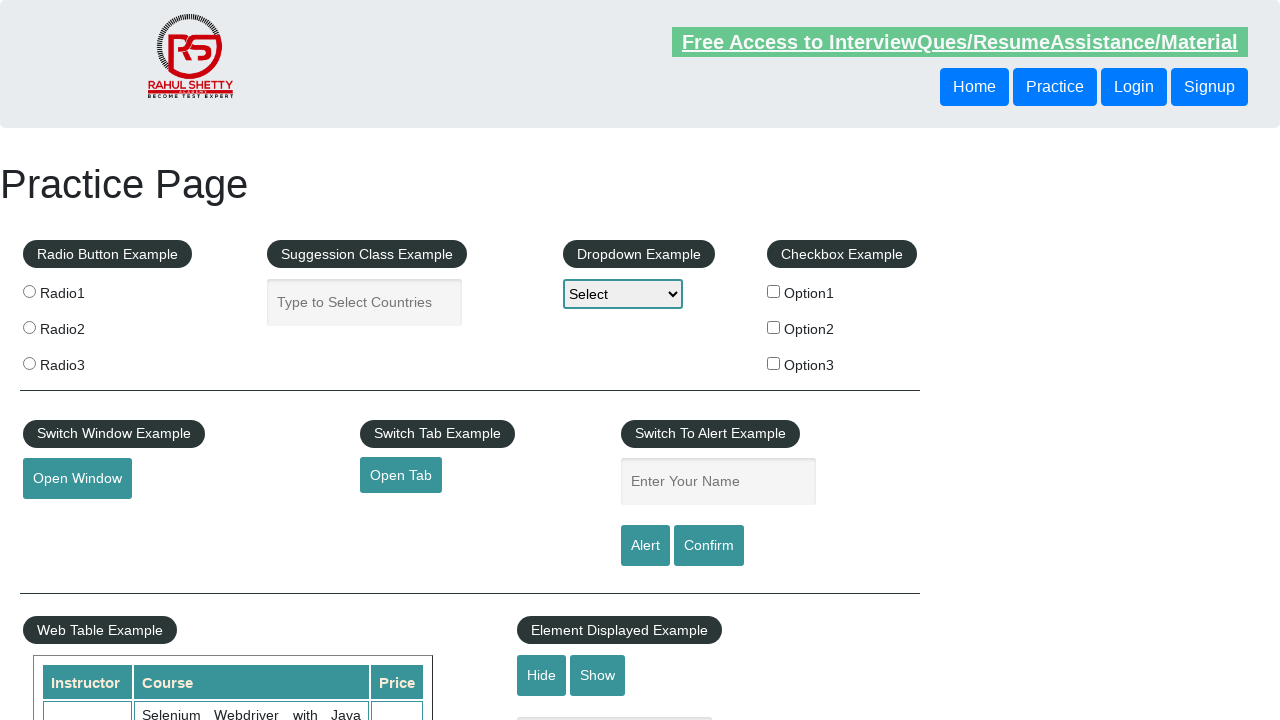

Opened footer link 1 in new tab using Ctrl+Click at (68, 520) on #gf-BIG td:first-child ul a >> nth=1
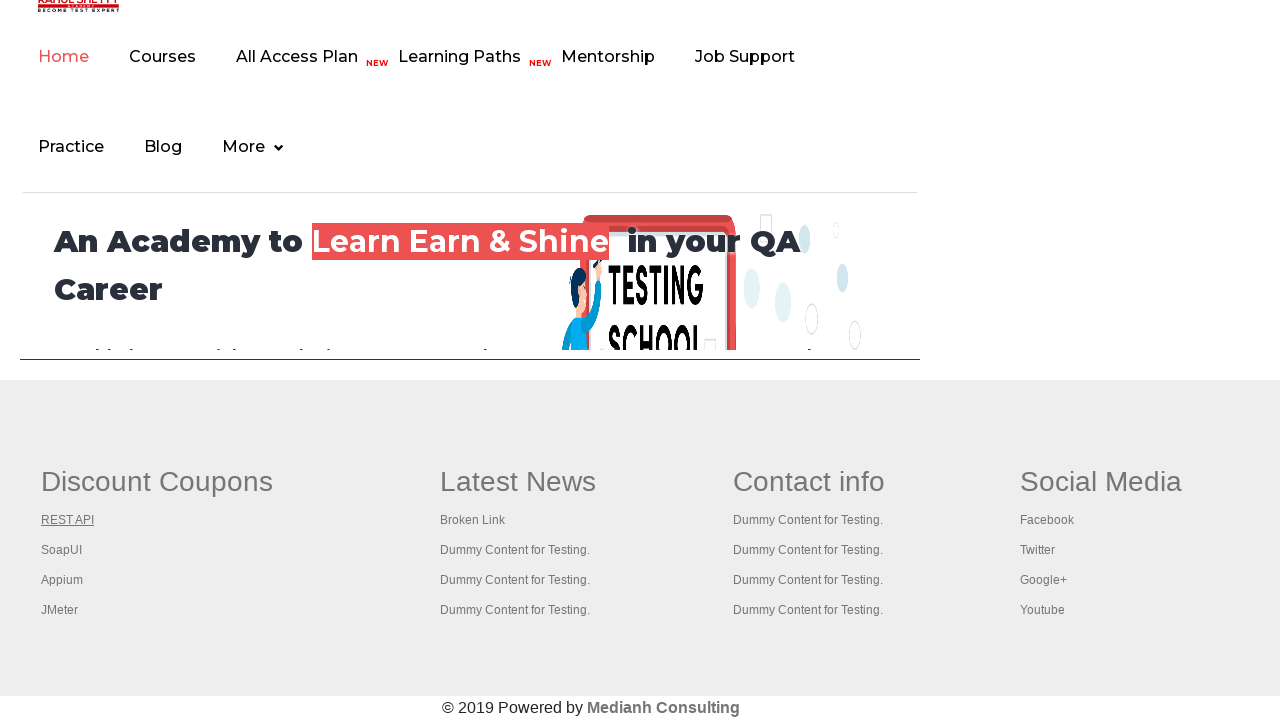

Waited 2 seconds for new tab to load
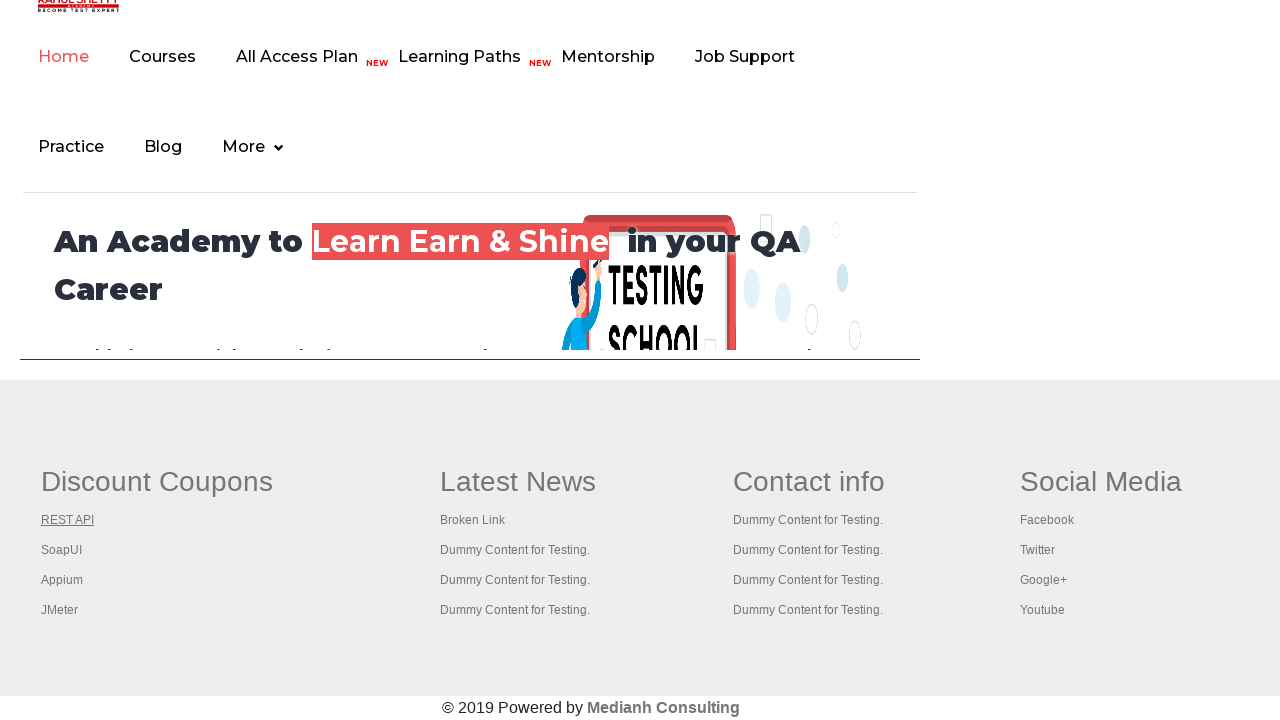

Opened footer link 2 in new tab using Ctrl+Click at (62, 550) on #gf-BIG td:first-child ul a >> nth=2
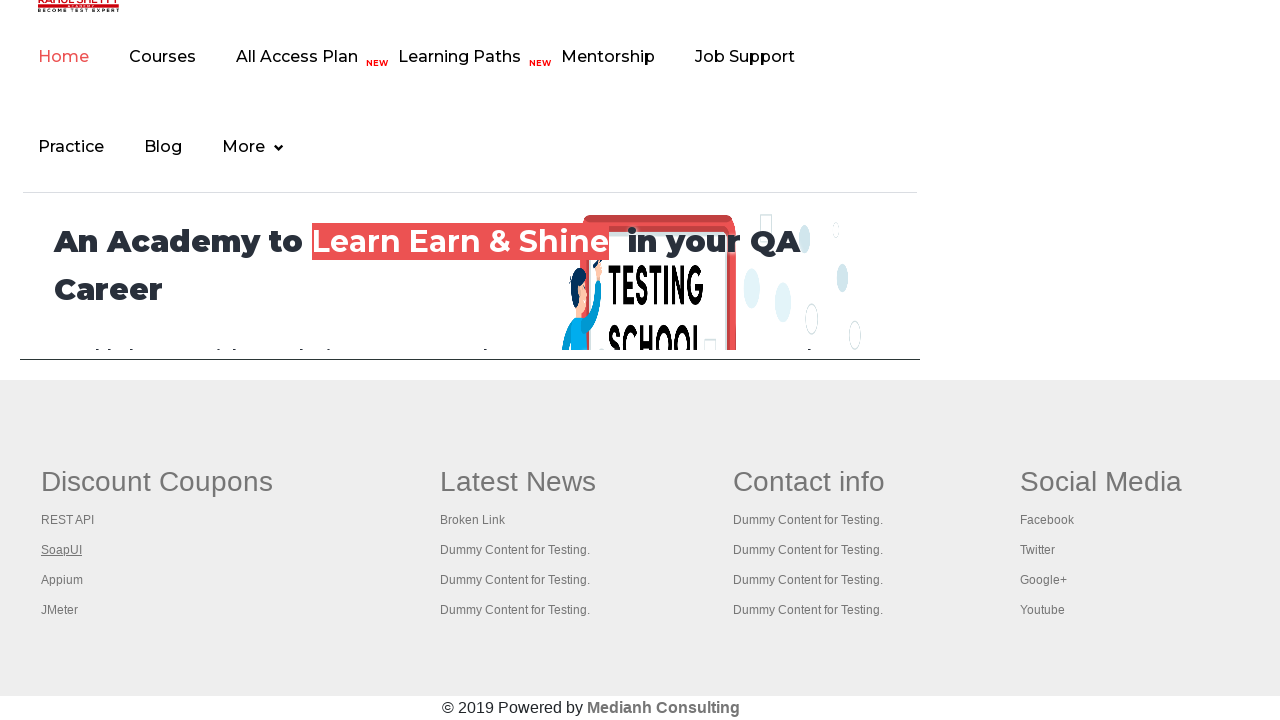

Waited 2 seconds for new tab to load
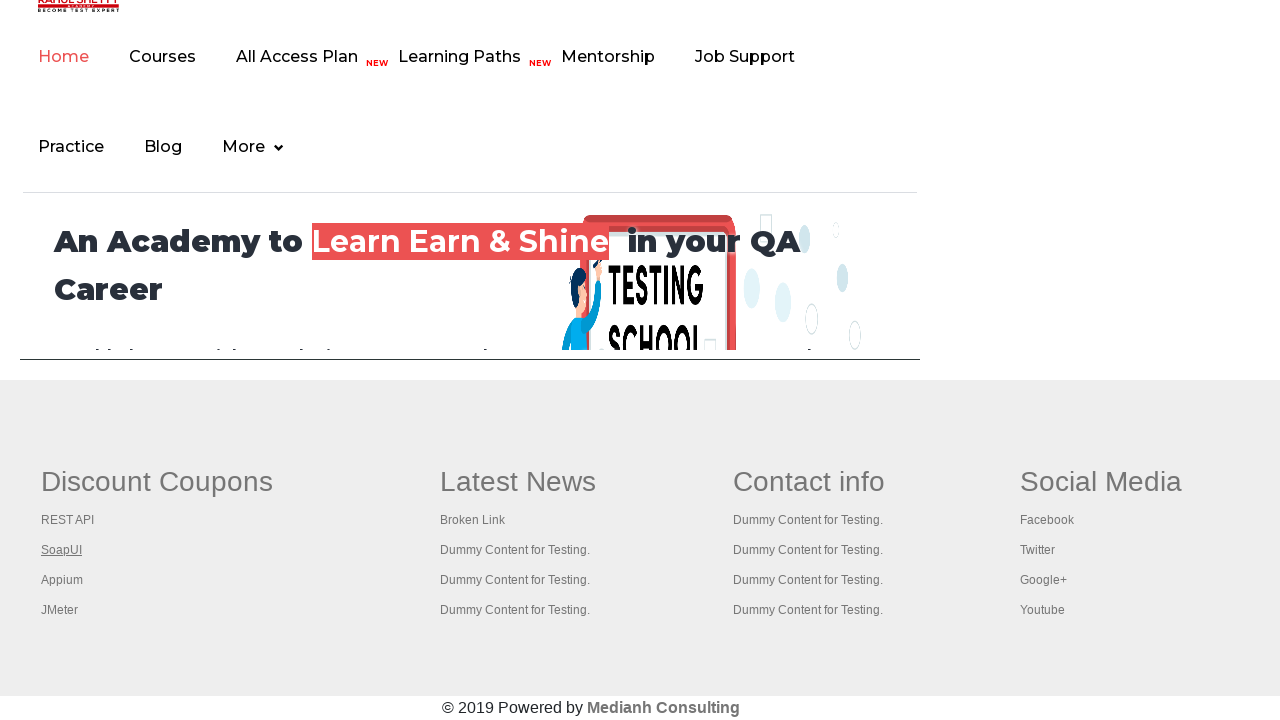

Opened footer link 3 in new tab using Ctrl+Click at (62, 580) on #gf-BIG td:first-child ul a >> nth=3
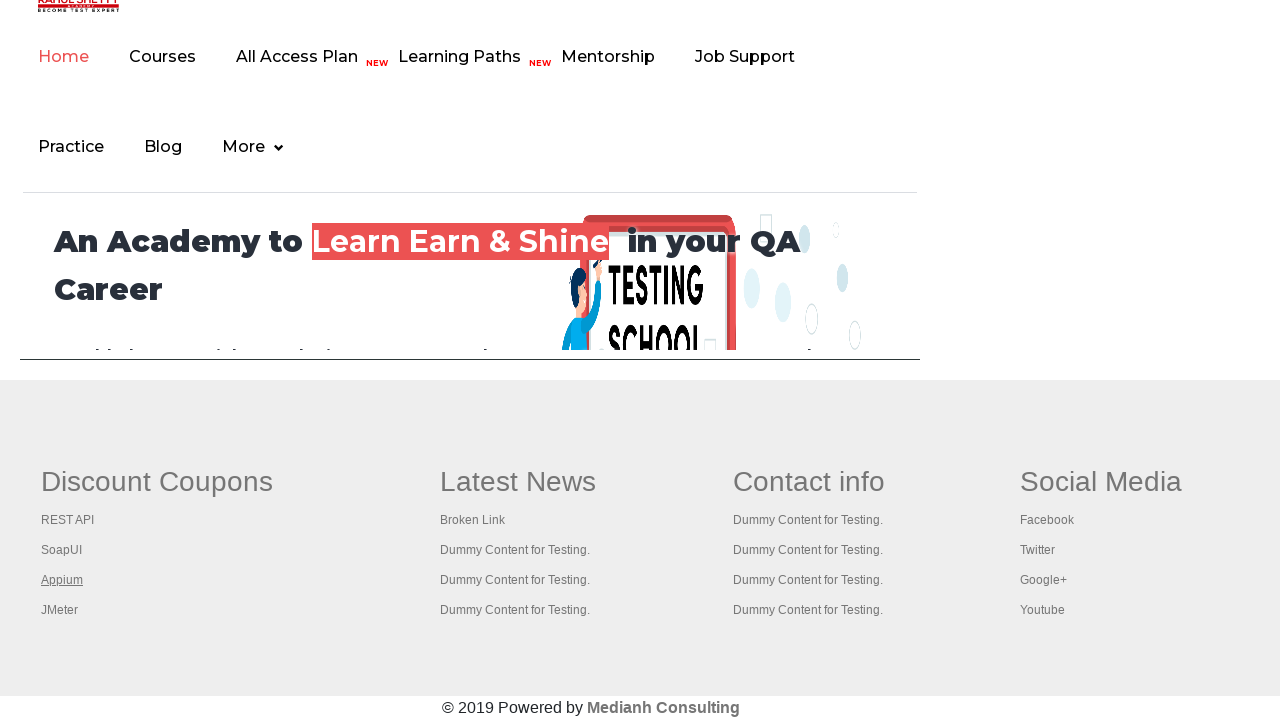

Waited 2 seconds for new tab to load
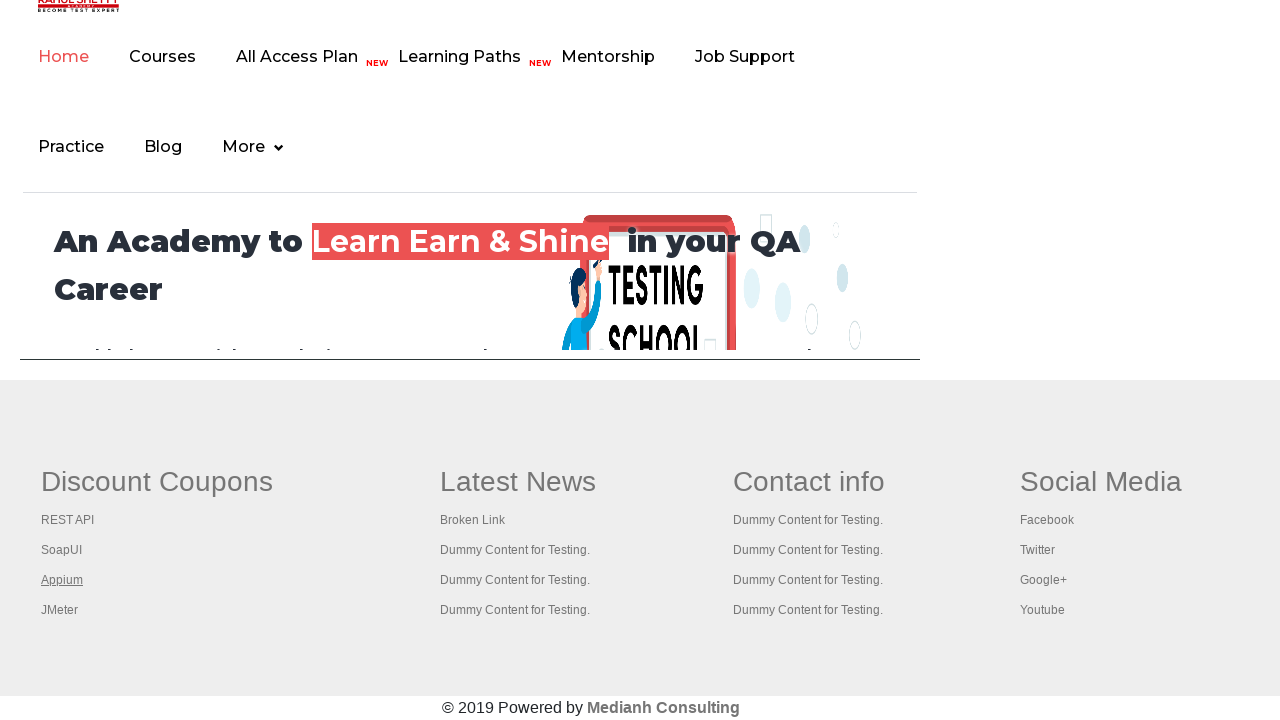

Opened footer link 4 in new tab using Ctrl+Click at (60, 610) on #gf-BIG td:first-child ul a >> nth=4
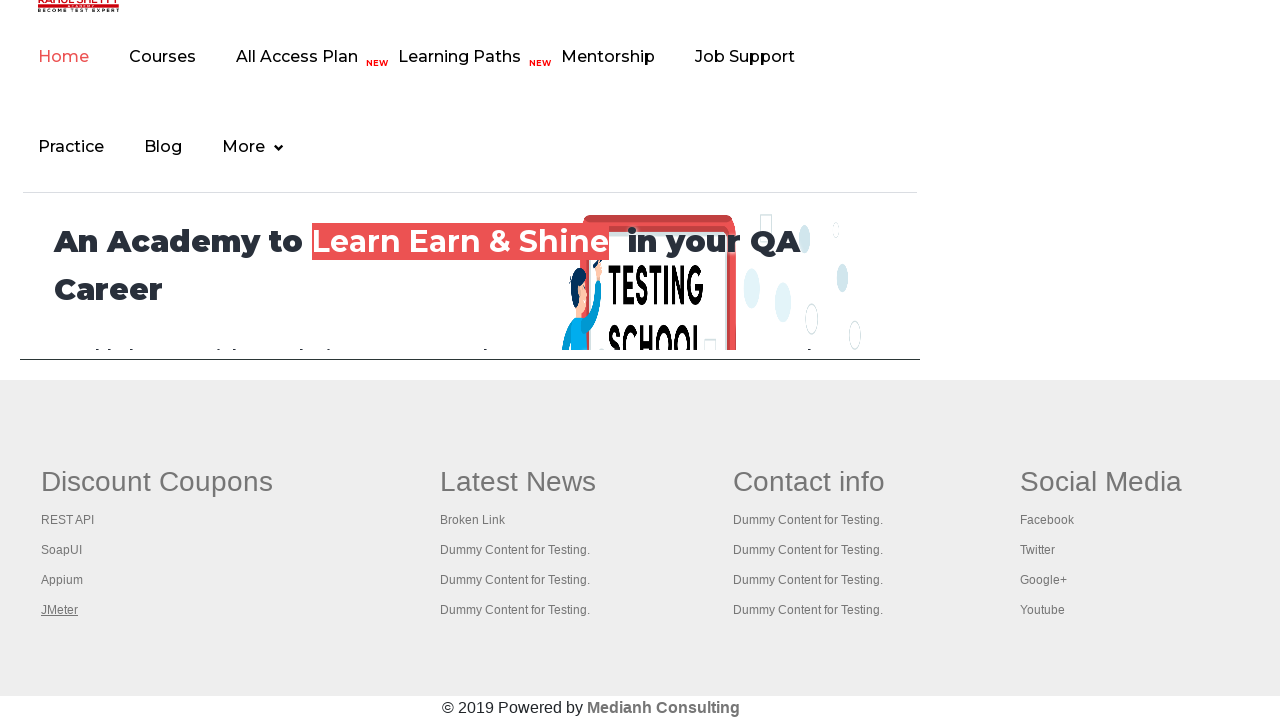

Waited 2 seconds for new tab to load
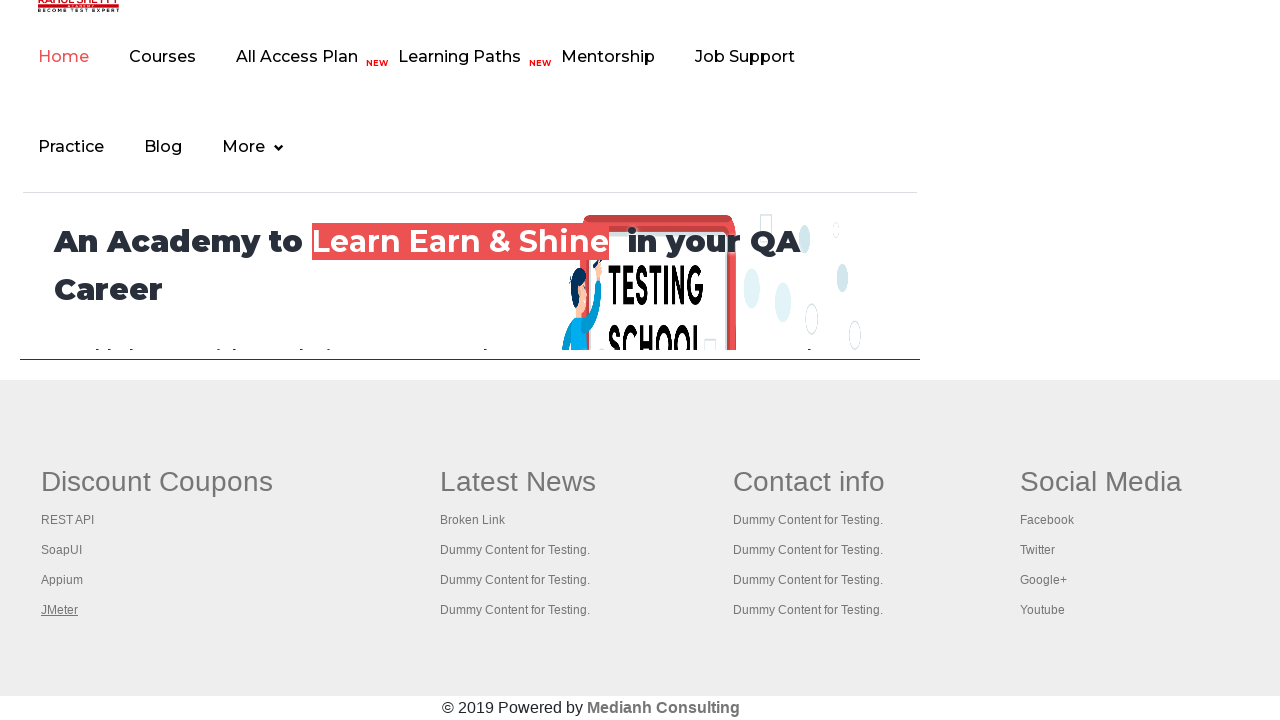

Retrieved all 5 open tabs from context
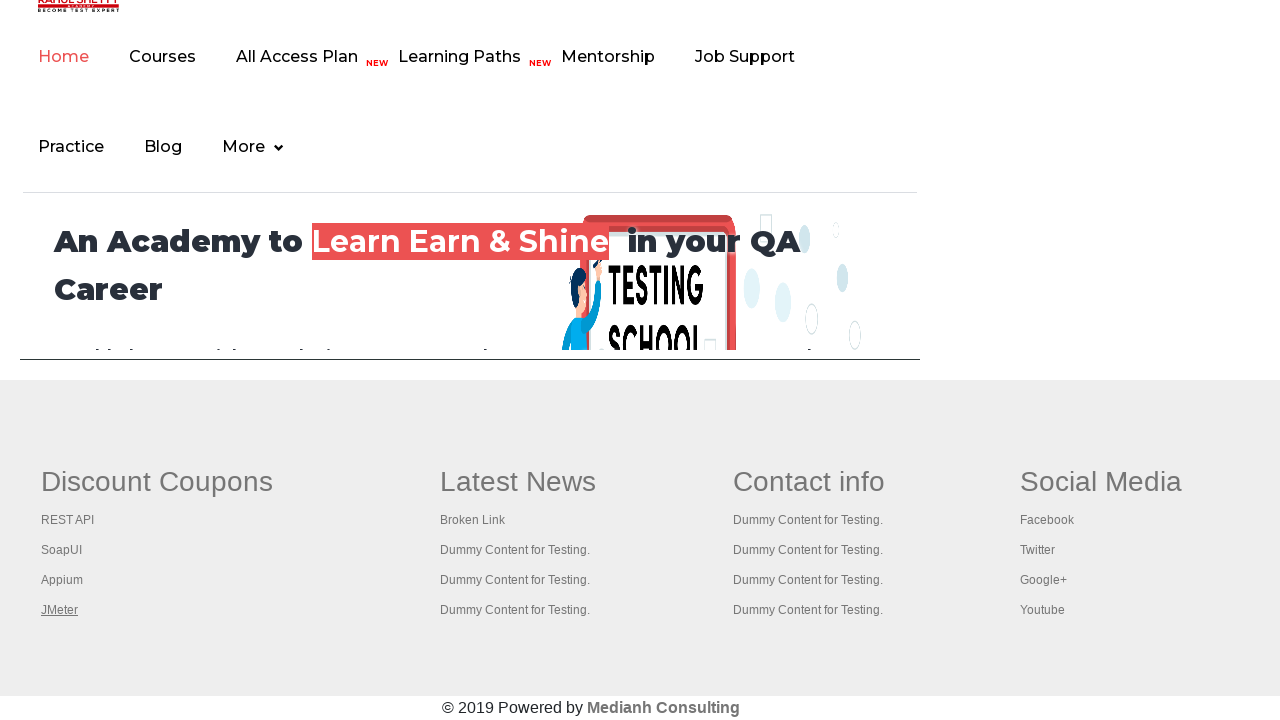

Brought tab 'https://rahulshettyacademy.com/AutomationPractice/' to front
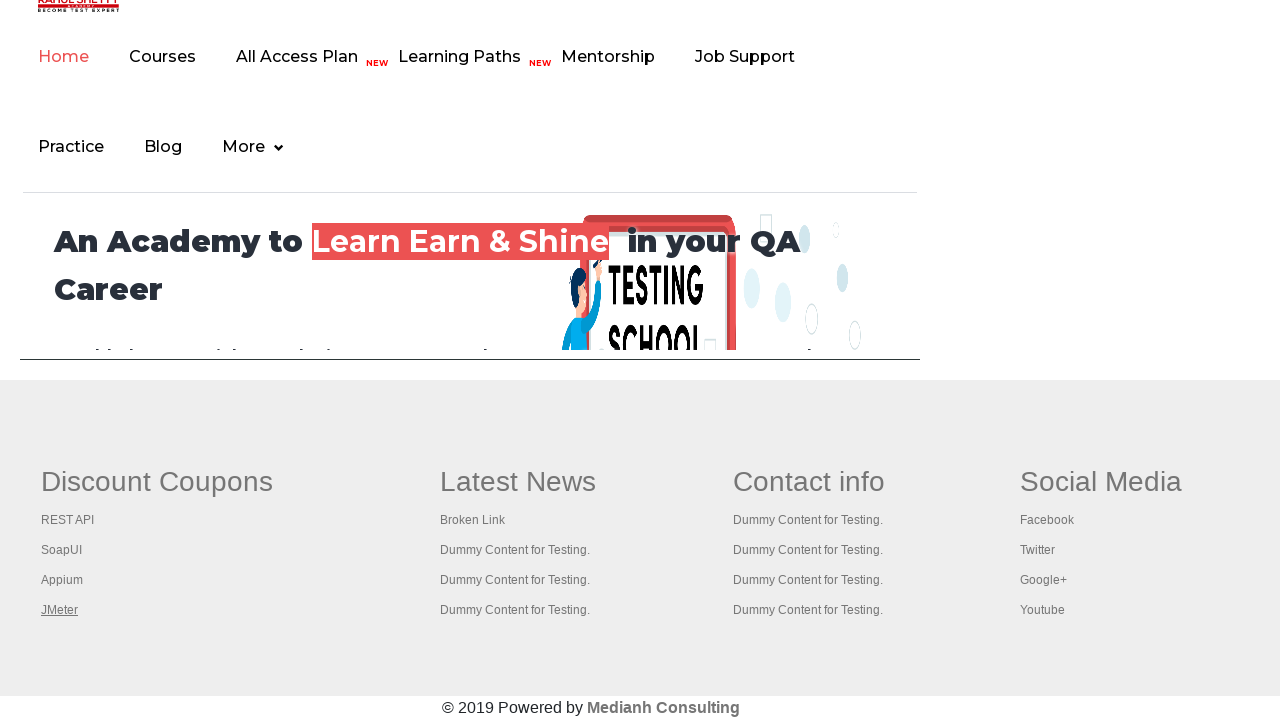

Tab 'https://rahulshettyacademy.com/AutomationPractice/' loaded to domcontentloaded state
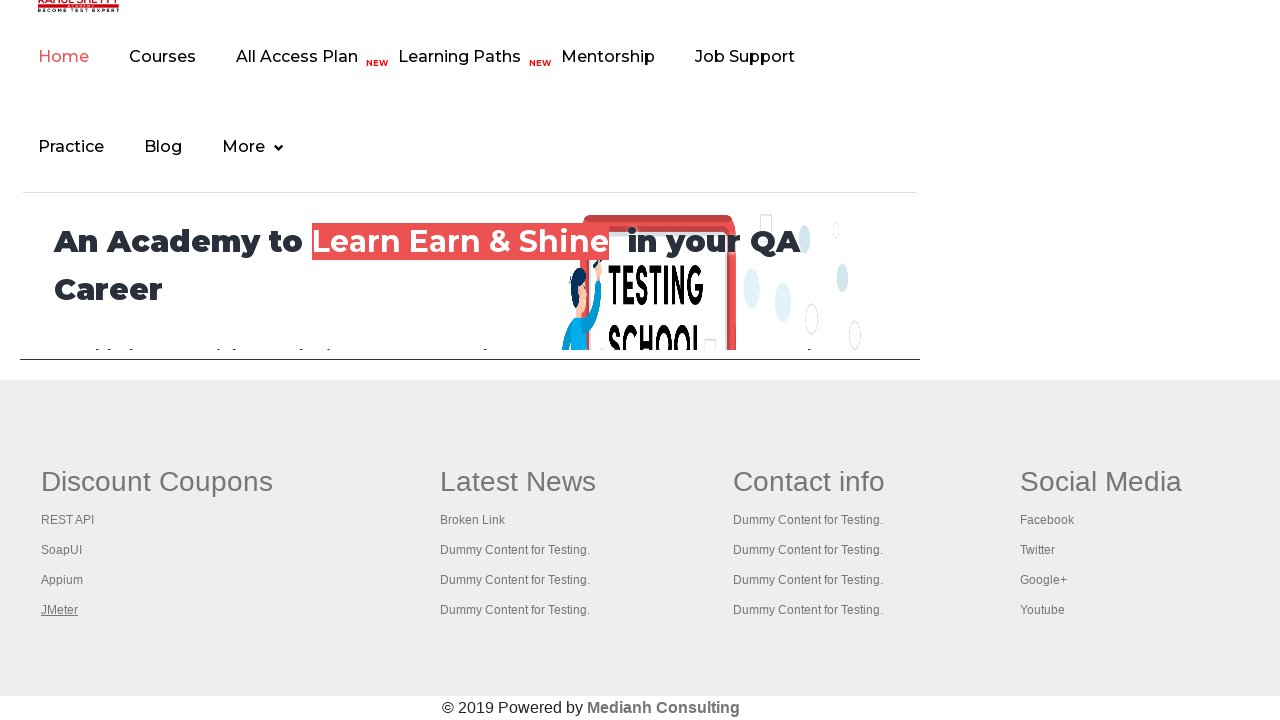

Brought tab 'https://www.restapitutorial.com/' to front
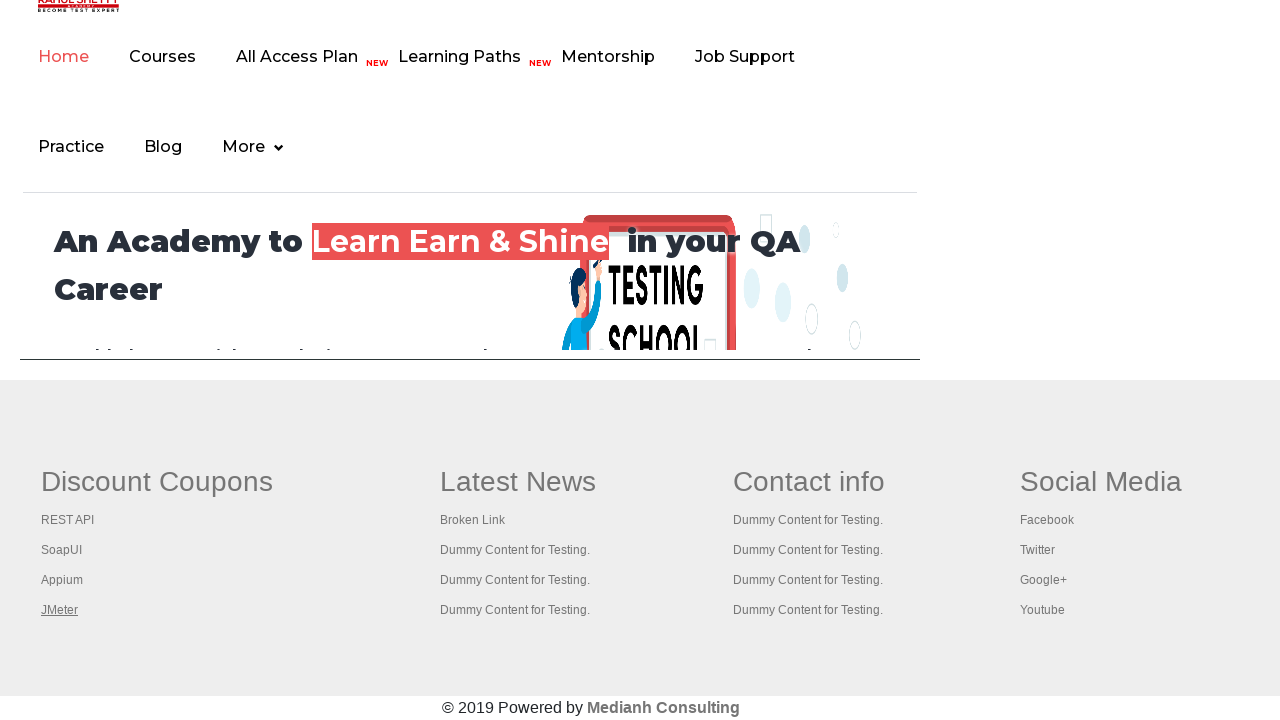

Tab 'https://www.restapitutorial.com/' loaded to domcontentloaded state
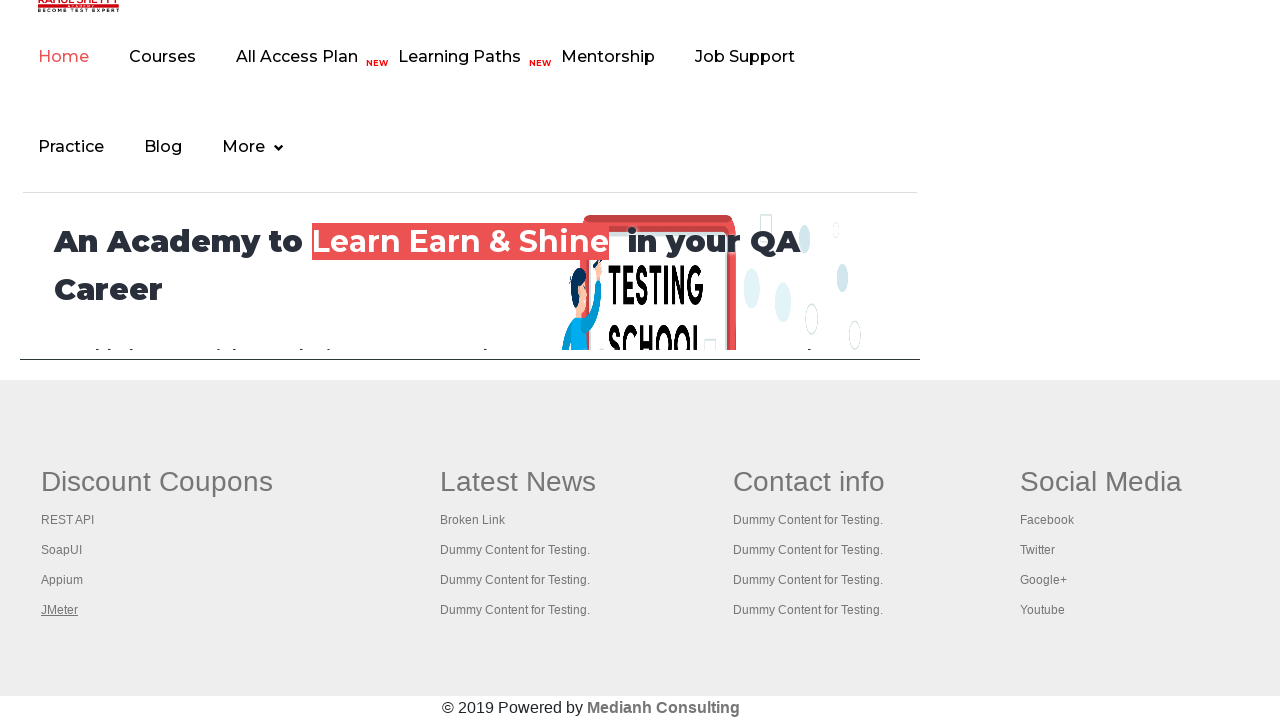

Brought tab 'https://www.soapui.org/' to front
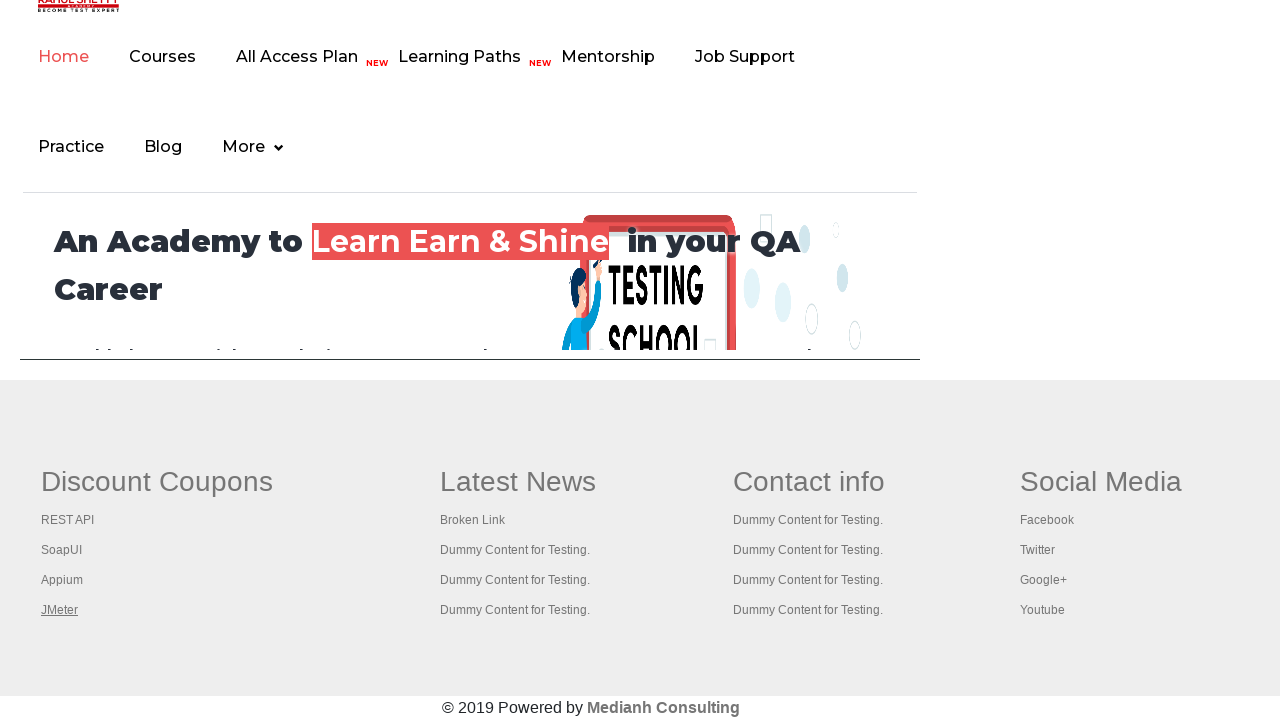

Tab 'https://www.soapui.org/' loaded to domcontentloaded state
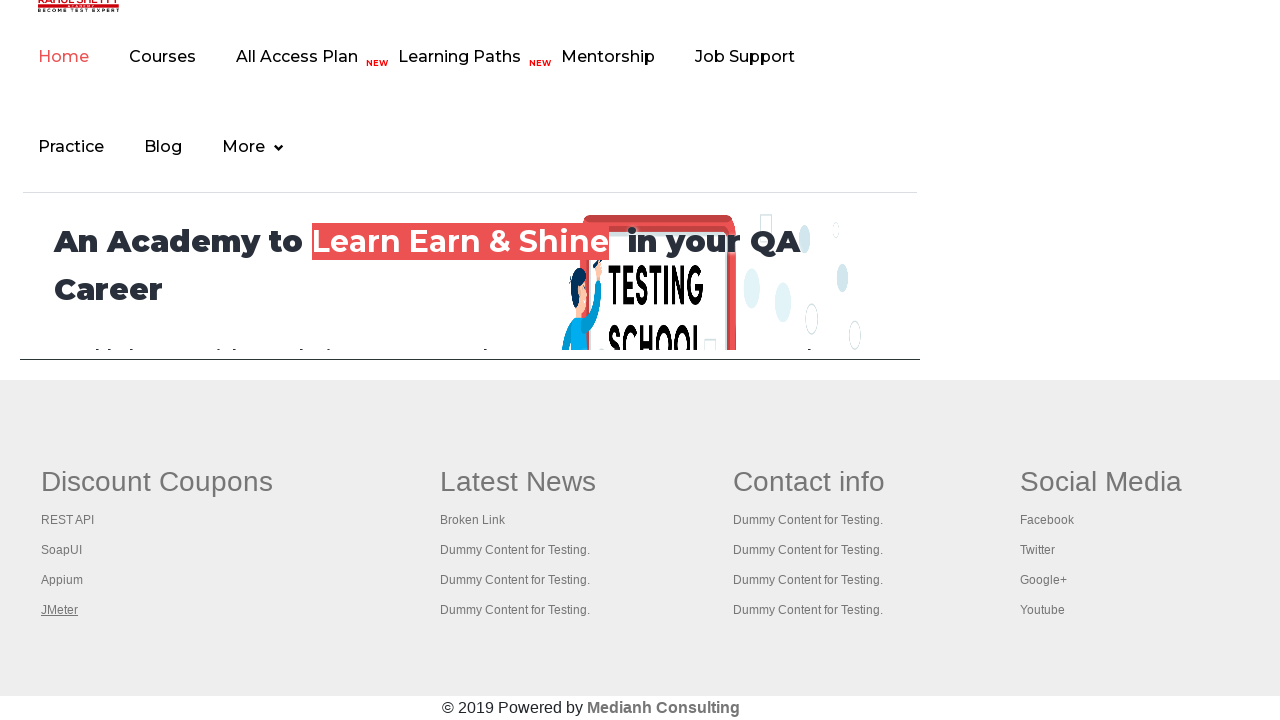

Brought tab 'https://courses.rahulshettyacademy.com/p/appium-tutorial' to front
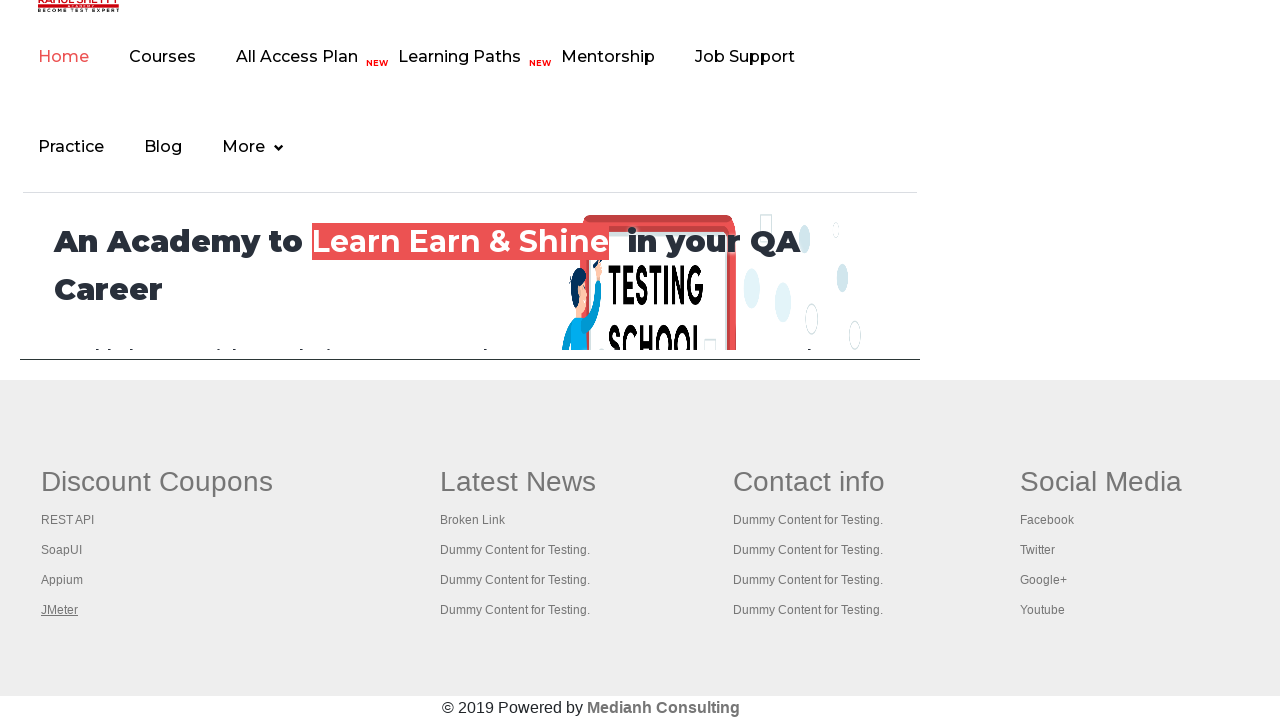

Tab 'https://courses.rahulshettyacademy.com/p/appium-tutorial' loaded to domcontentloaded state
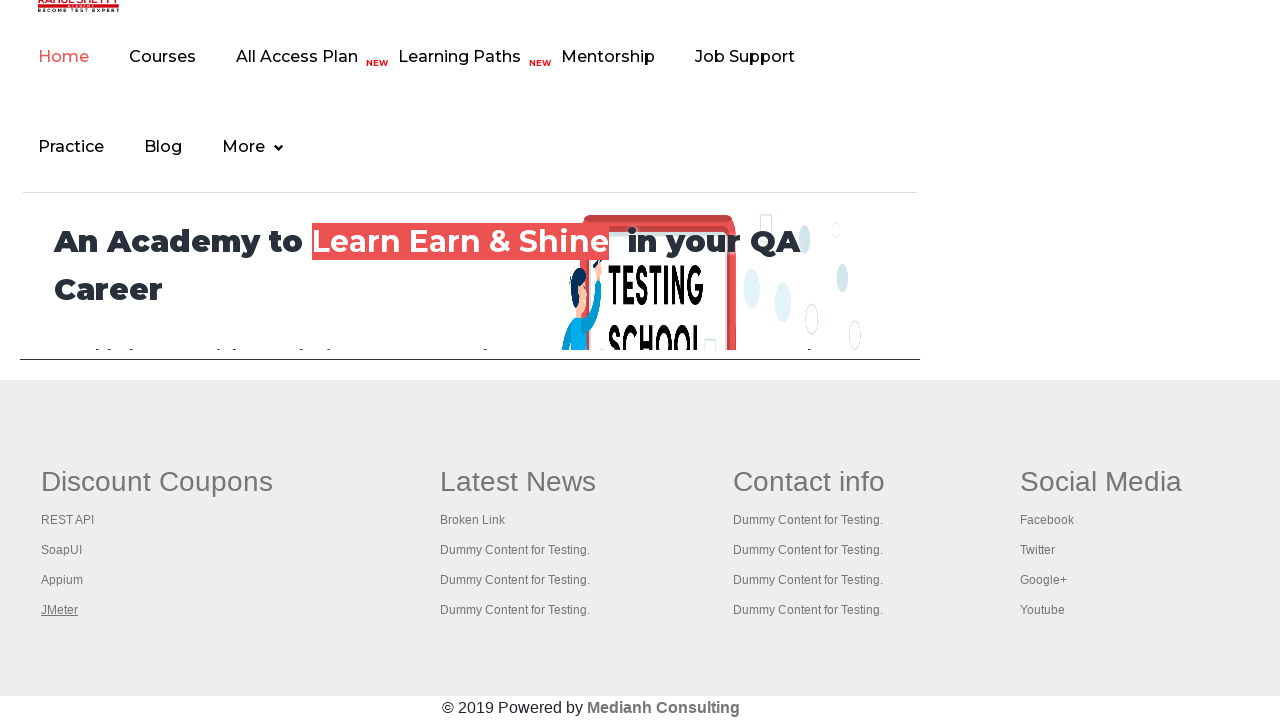

Brought tab 'https://jmeter.apache.org/' to front
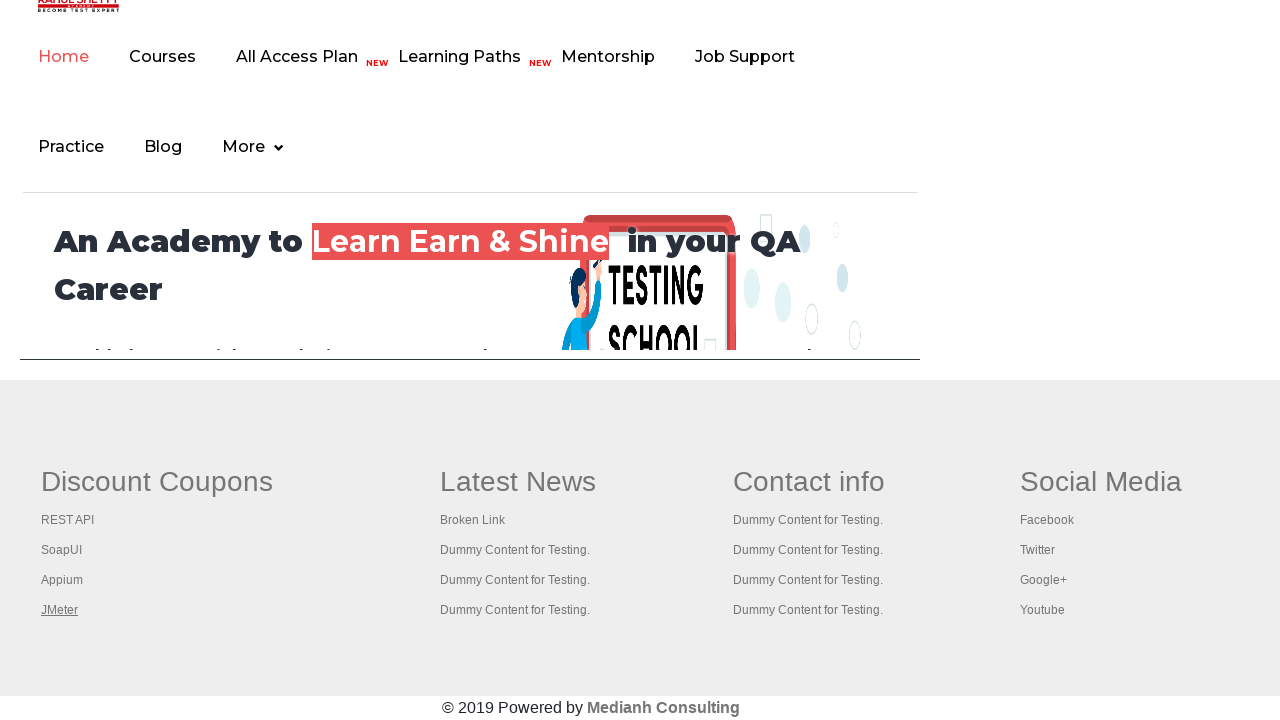

Tab 'https://jmeter.apache.org/' loaded to domcontentloaded state
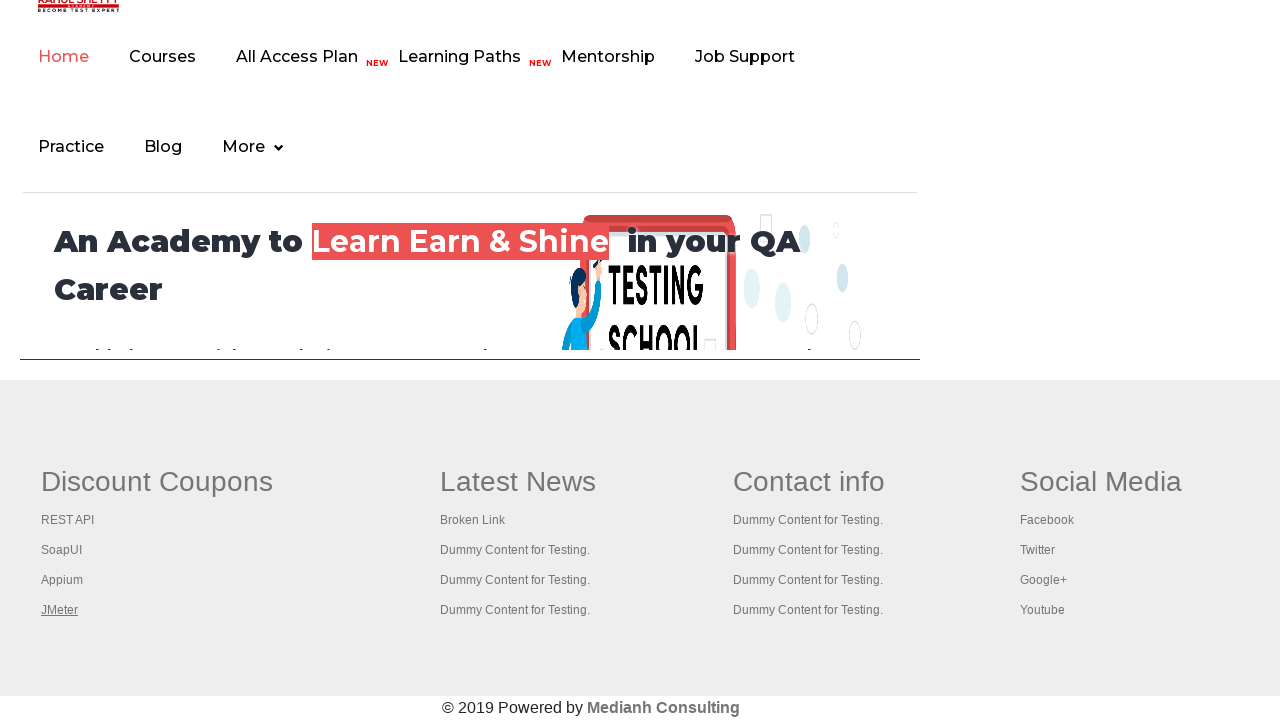

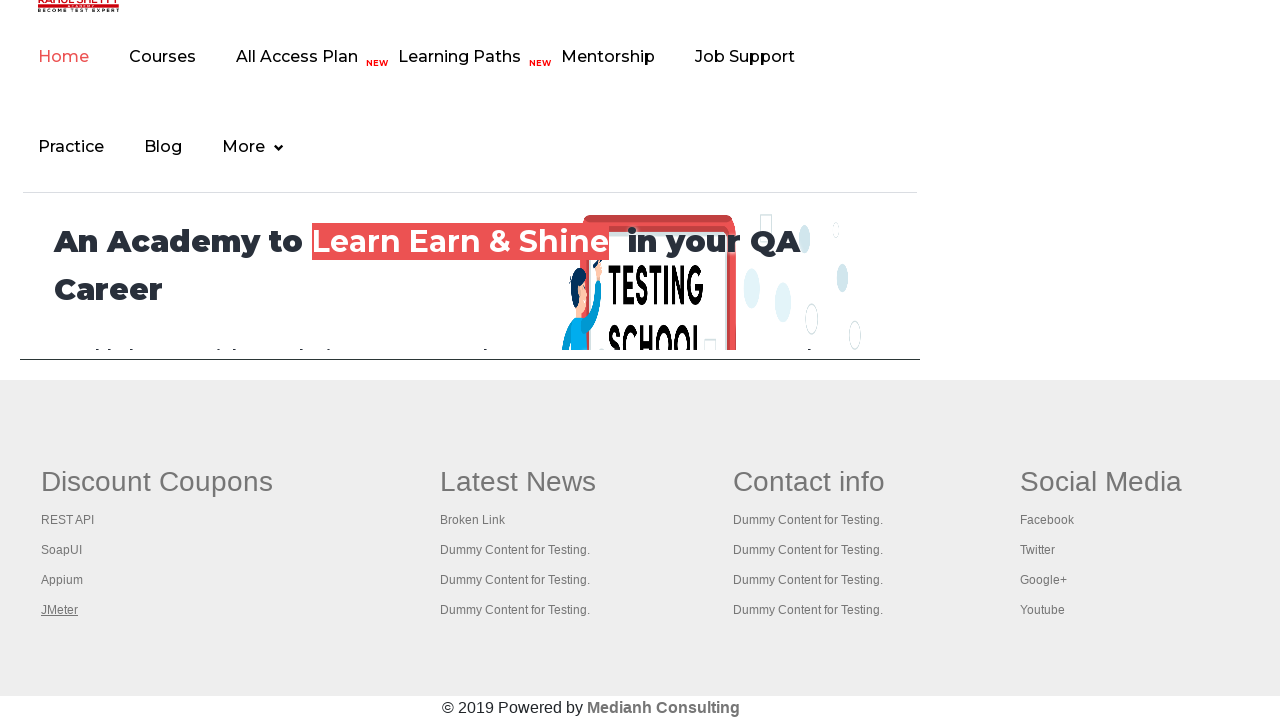